Tests mouse hover functionality on a dropdown menu by hovering over a button to reveal dropdown options, then hovering over menu items (Mobiles, Laptops), and finally clicking on the Mobiles option.

Starting URL: https://testautomationpractice.blogspot.com/

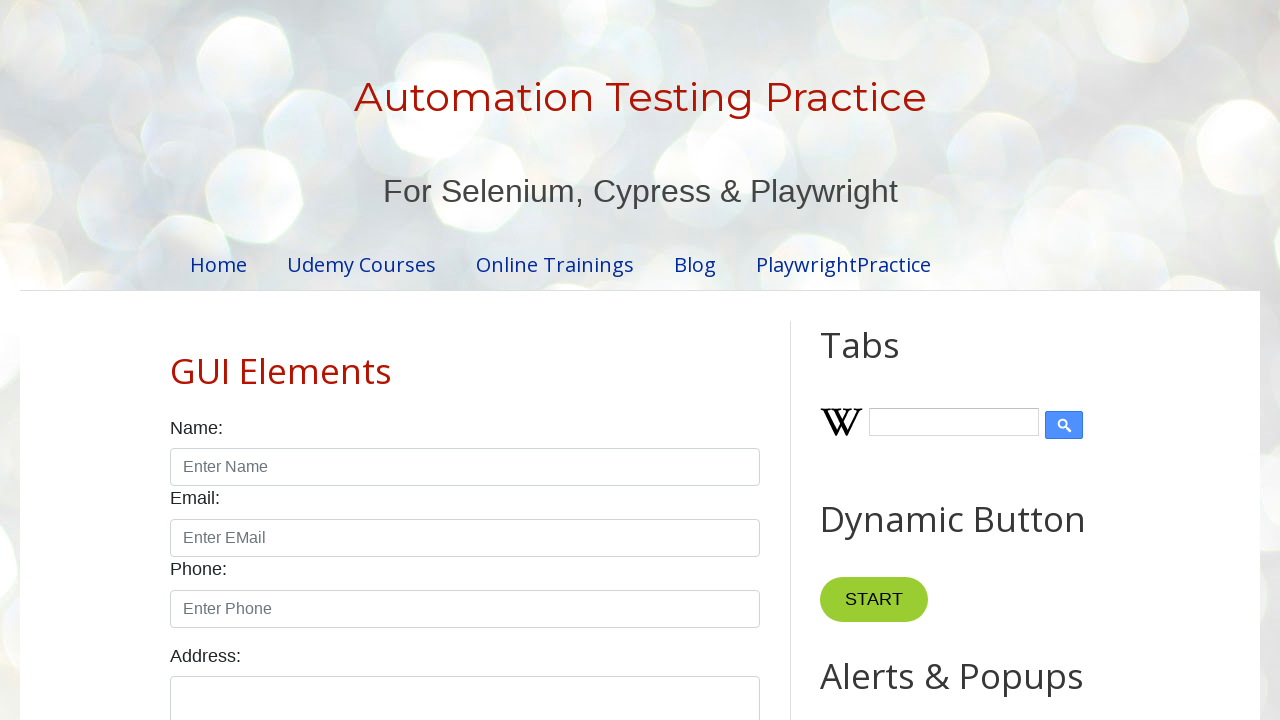

Located dropdown button element
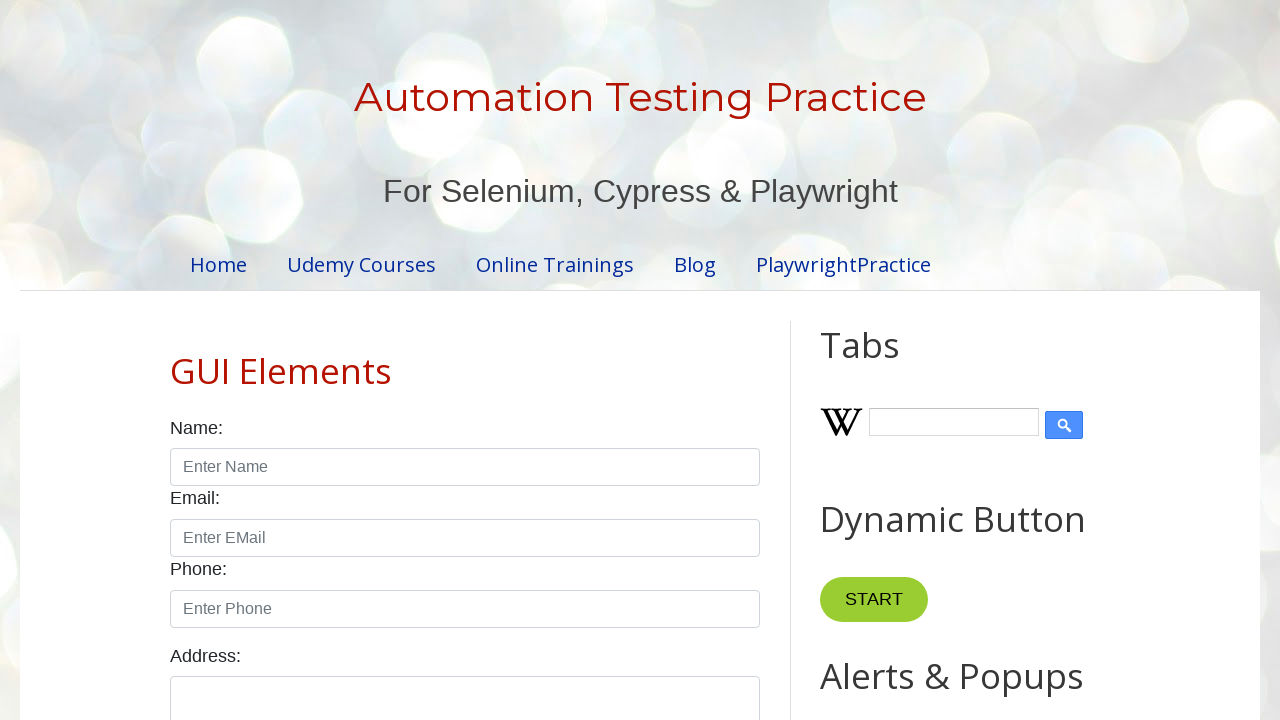

Located Mobiles menu item
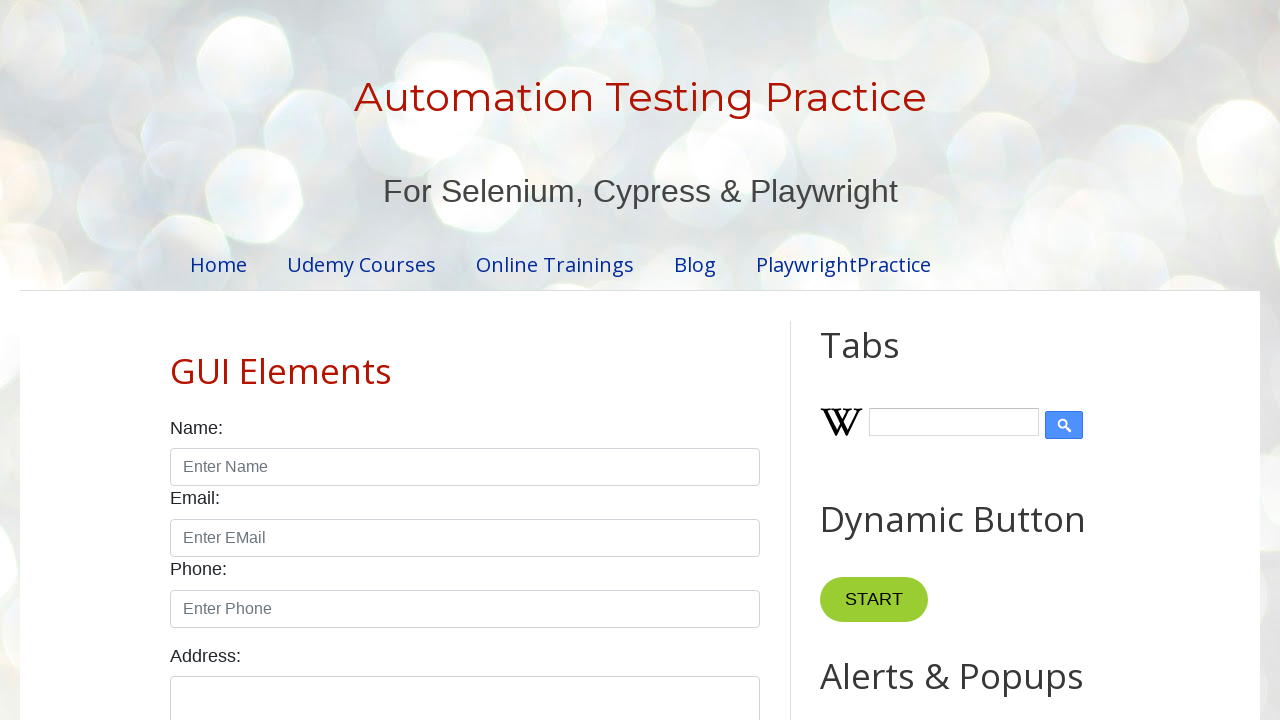

Located Laptops menu item
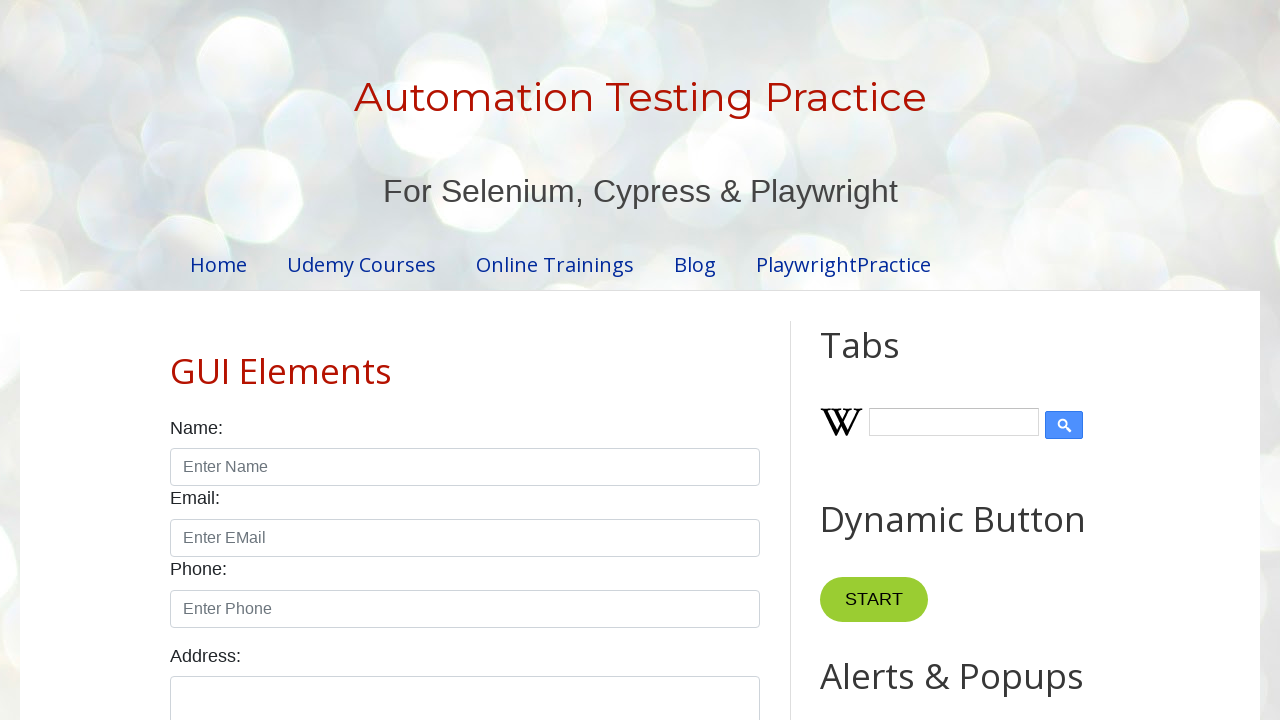

Hovered over dropdown button to reveal menu at (868, 360) on xpath=//button[@class='dropbtn']
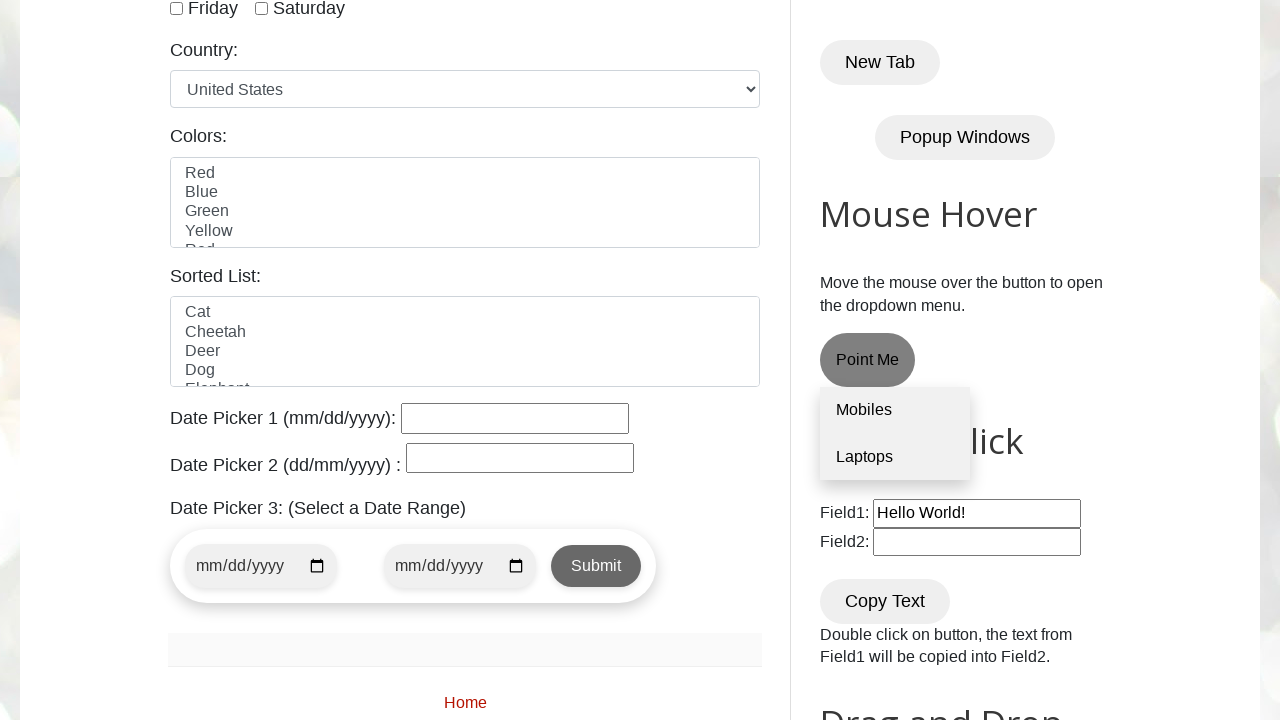

Hovered over Mobiles menu item at (895, 411) on xpath=//a[normalize-space()='Mobiles']
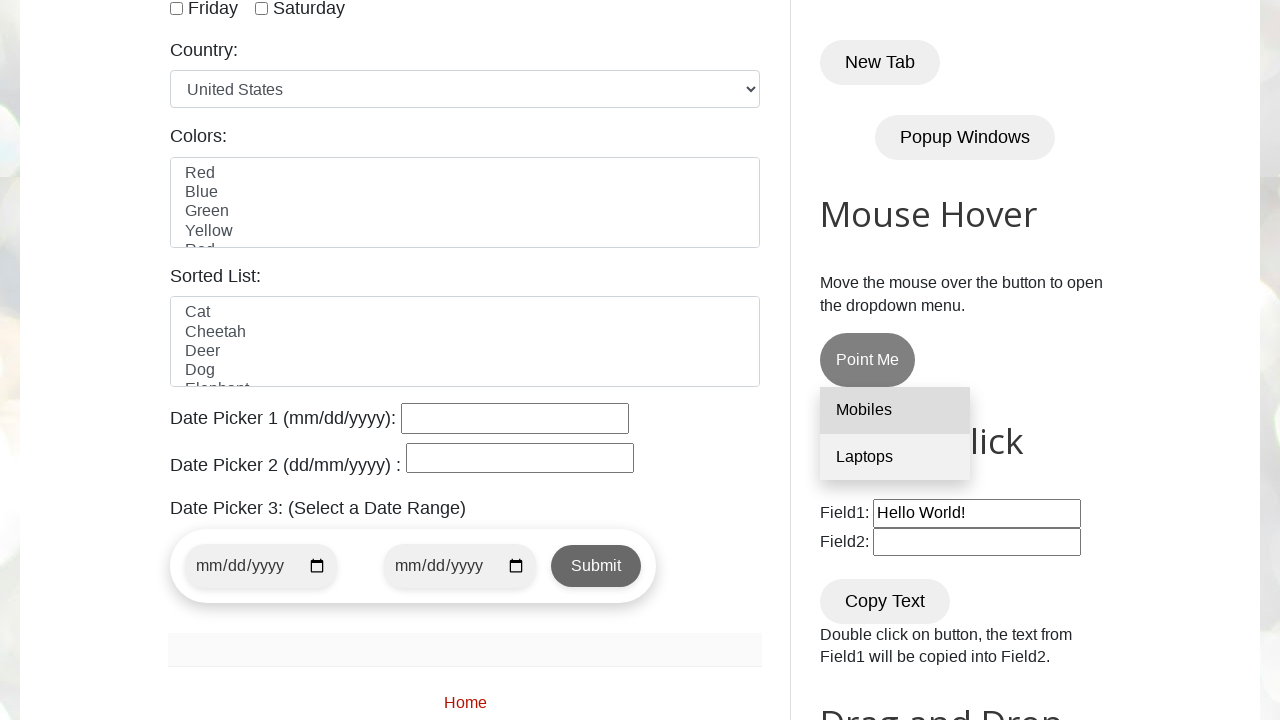

Hovered over Laptops menu item at (895, 457) on xpath=//a[normalize-space()='Laptops']
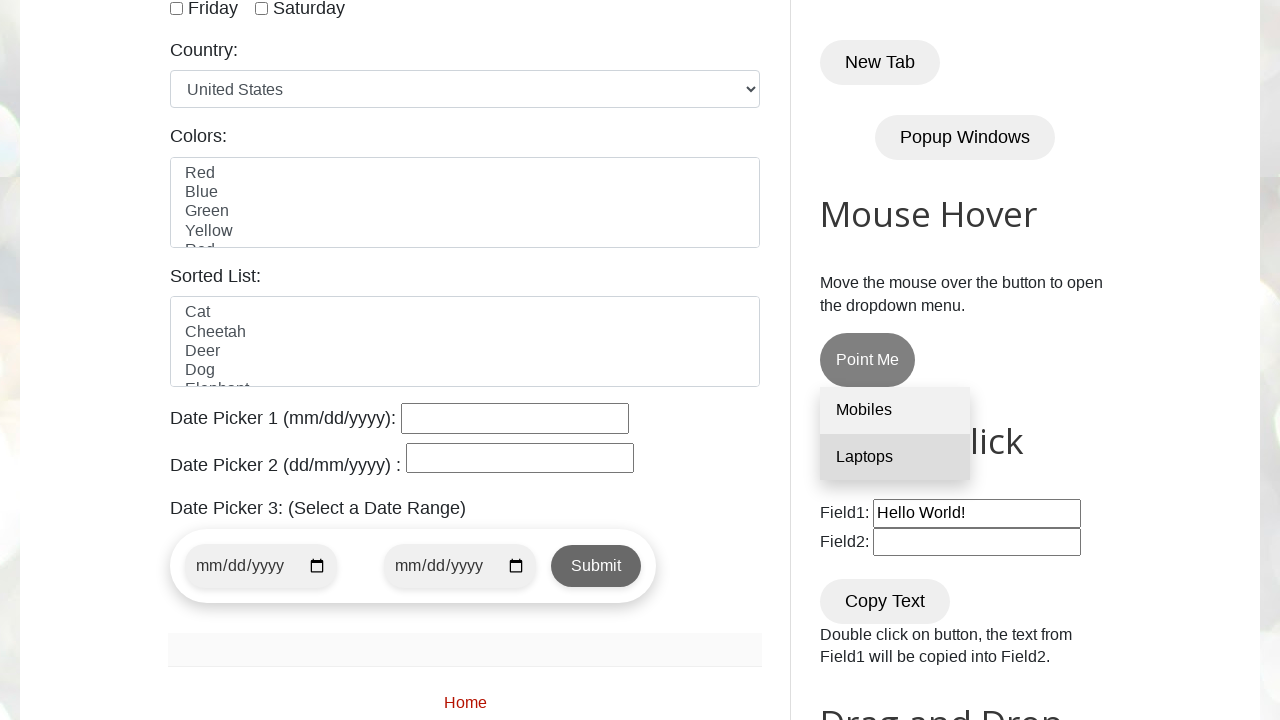

Hovered over dropdown button again at (868, 360) on xpath=//button[@class='dropbtn']
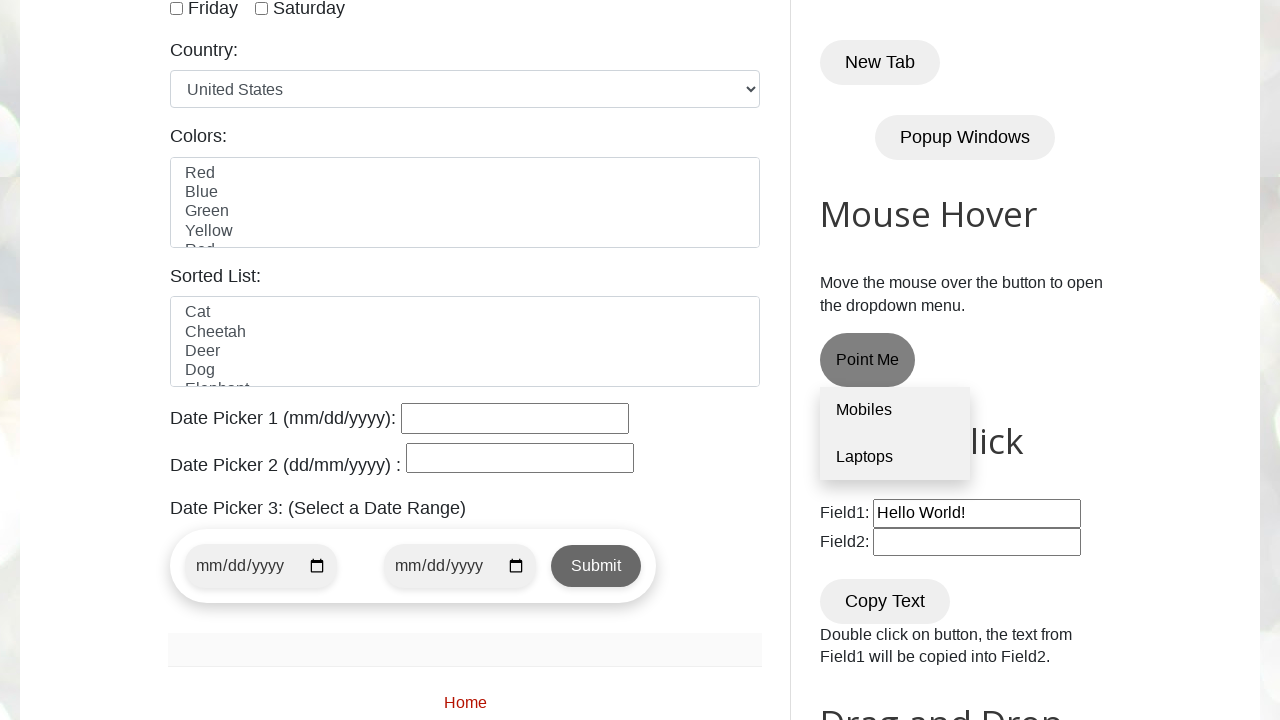

Clicked on Mobiles option at (895, 411) on xpath=//a[normalize-space()='Mobiles']
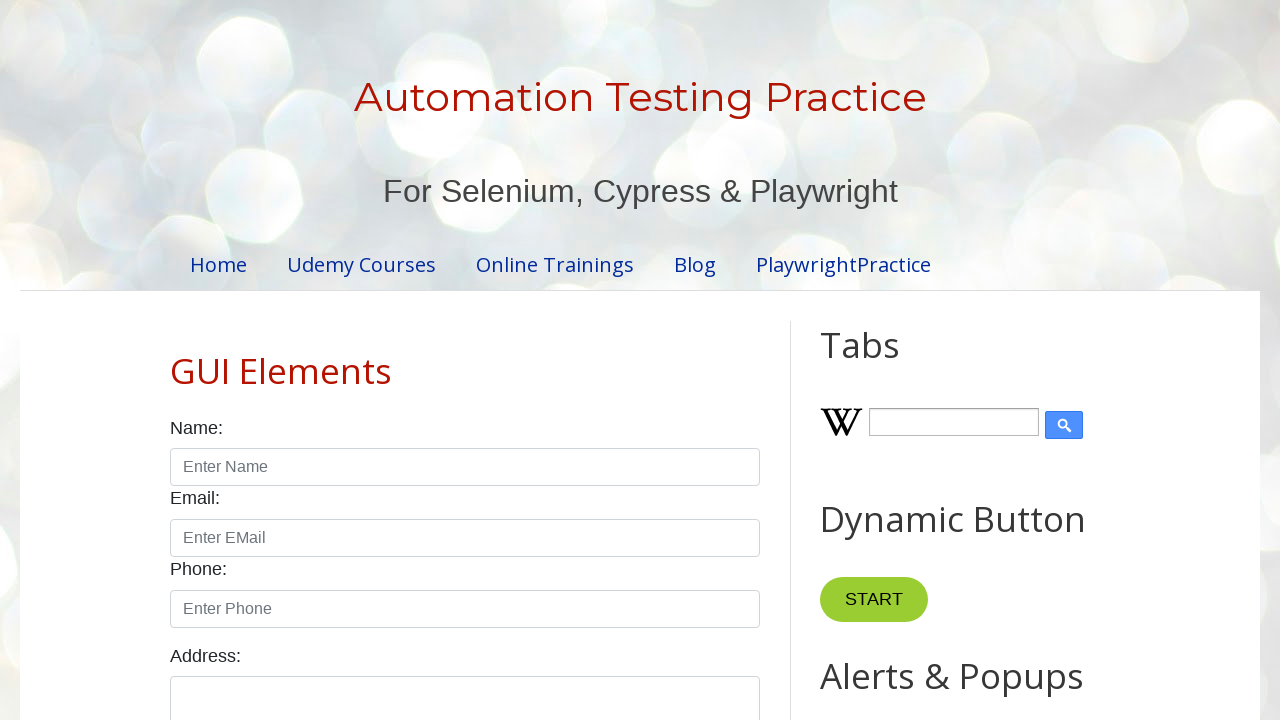

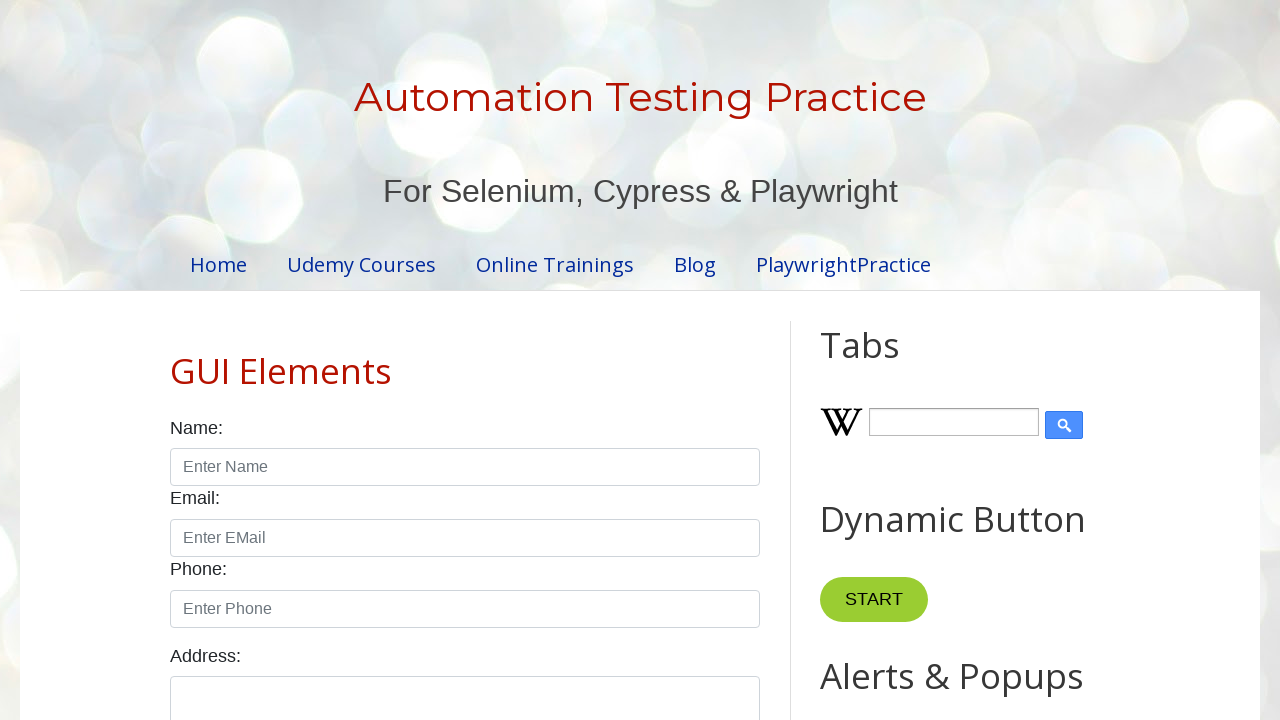